Tests handling of JavaScript alert dialogs by clicking a button that triggers an alert and accepting it

Starting URL: https://the-internet.herokuapp.com/javascript_alerts

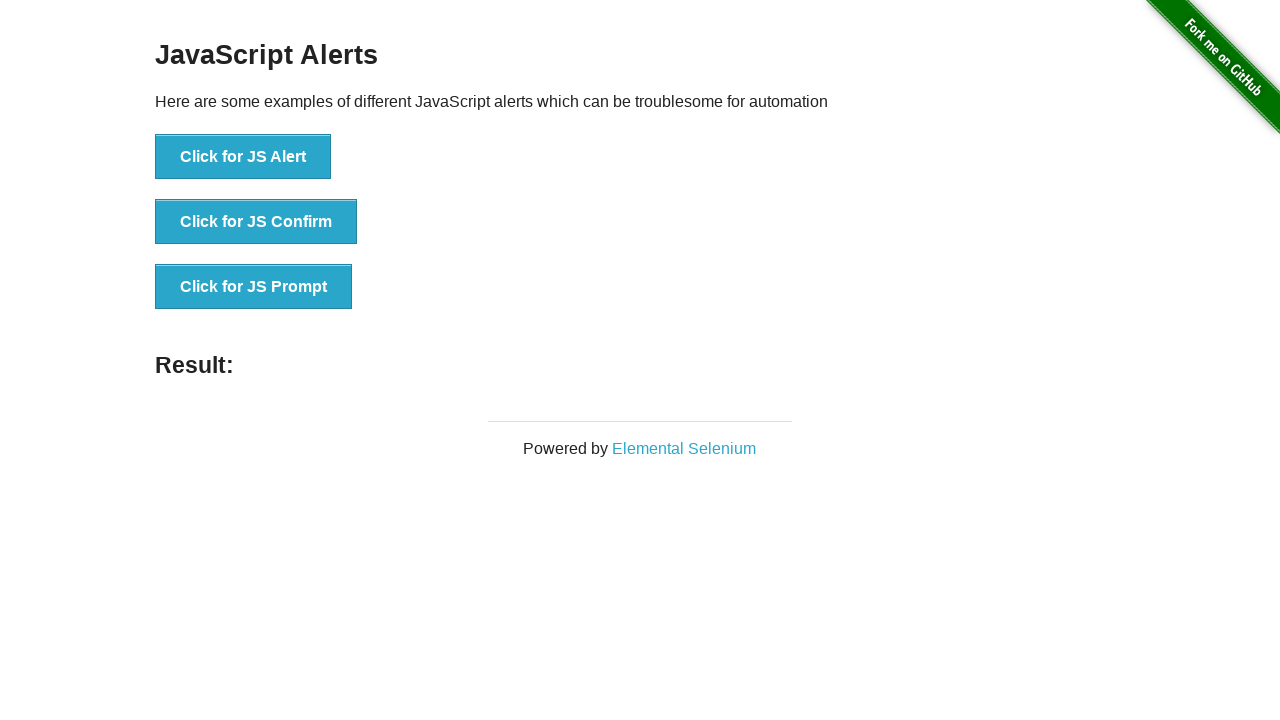

Set up dialog handler to accept alerts
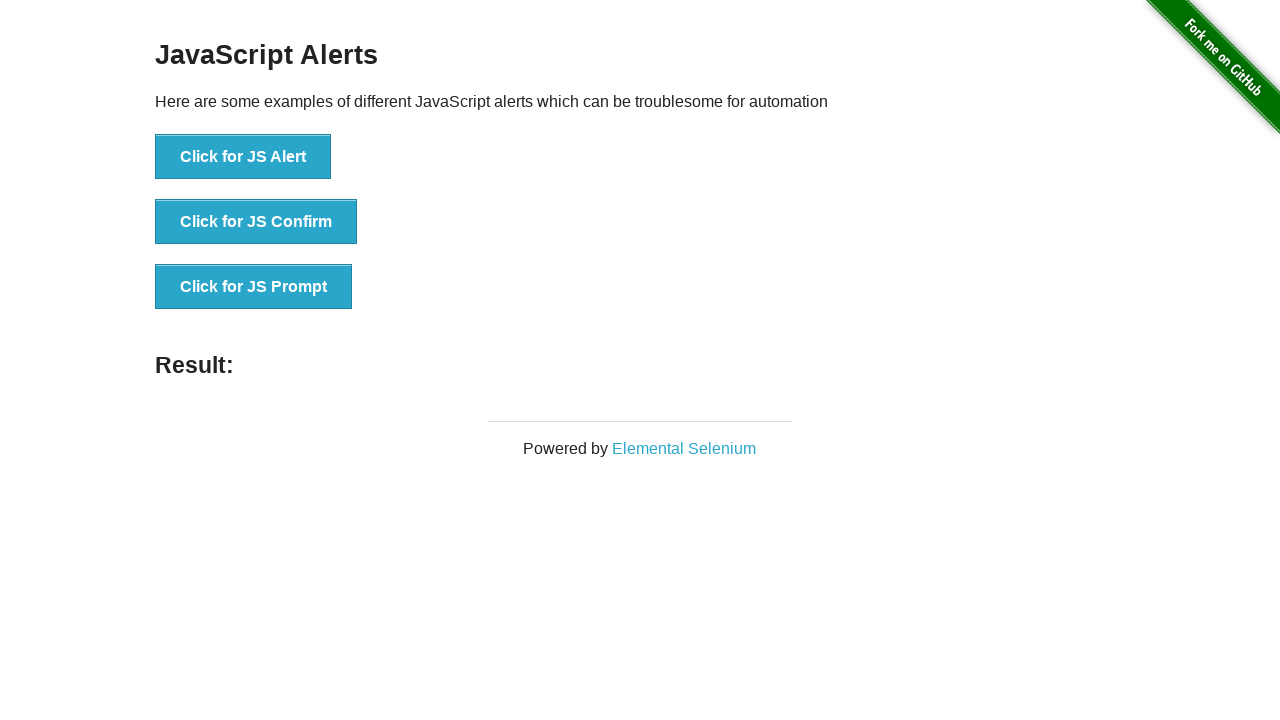

Clicked button to trigger JavaScript alert at (243, 157) on button[onclick='jsAlert()']
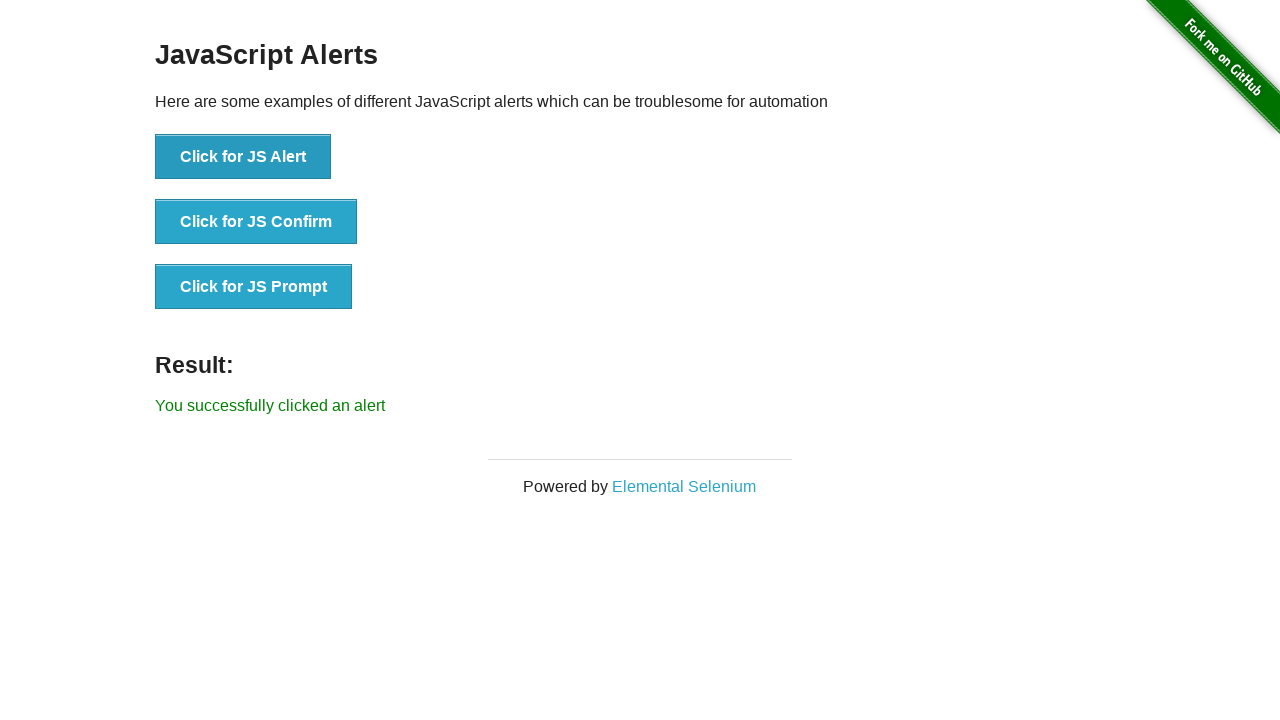

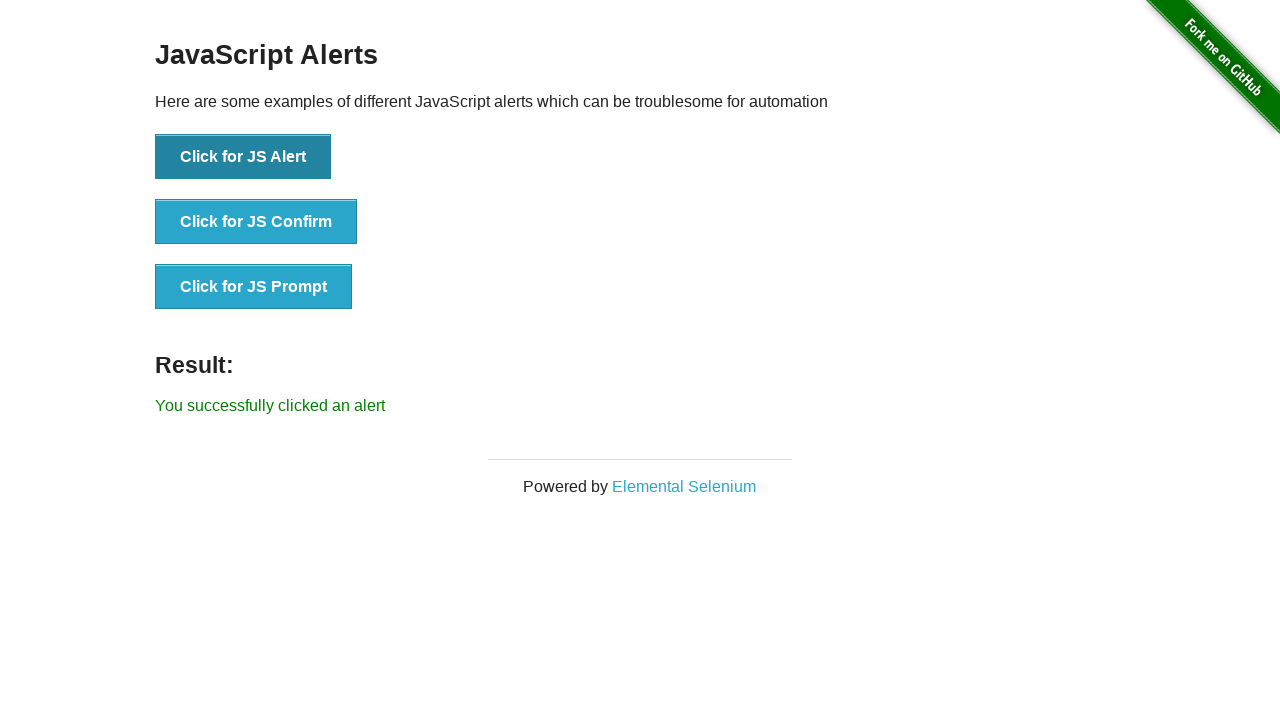